Tests JavaScript prompt dialog by clicking a button that triggers a prompt, entering text, accepting it, and verifying the entered text is displayed

Starting URL: http://practice.cydeo.com/javascript_alerts

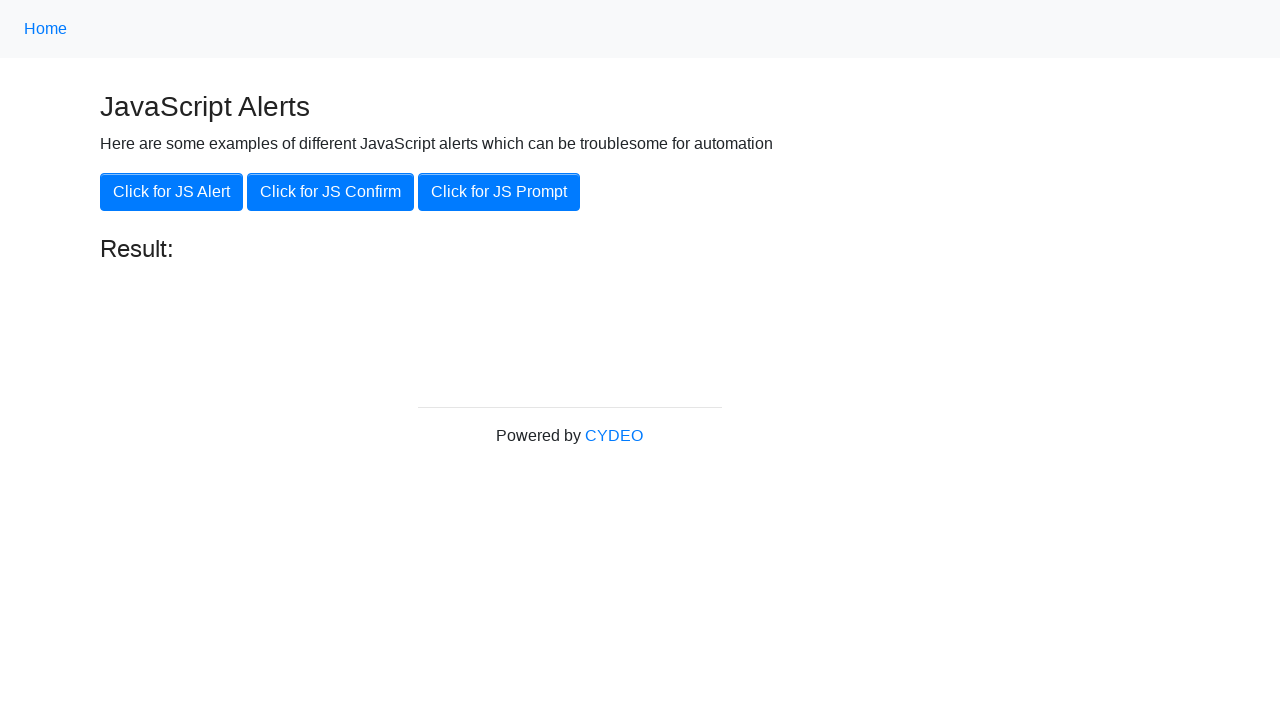

Set up dialog handler to accept prompt with 'Hello'
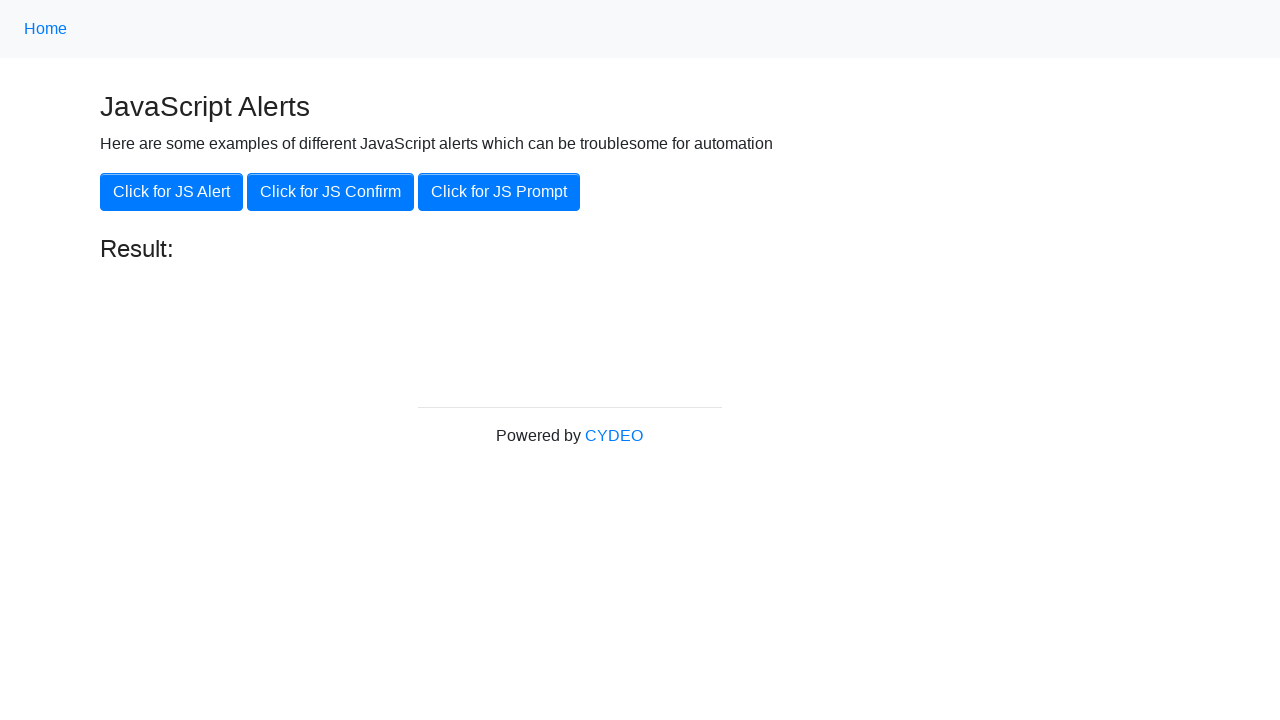

Clicked 'Click for JS Prompt' button to trigger JavaScript prompt dialog at (499, 192) on xpath=//button[.='Click for JS Prompt']
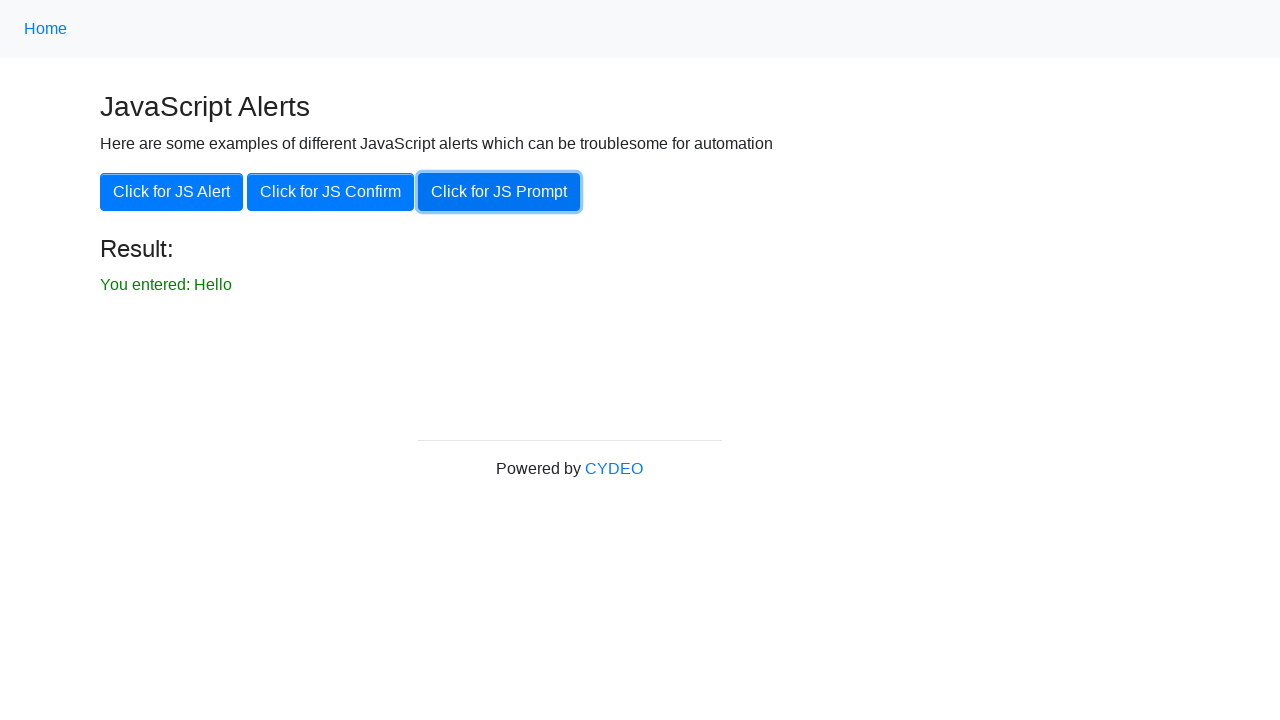

Result element with id 'result' became visible
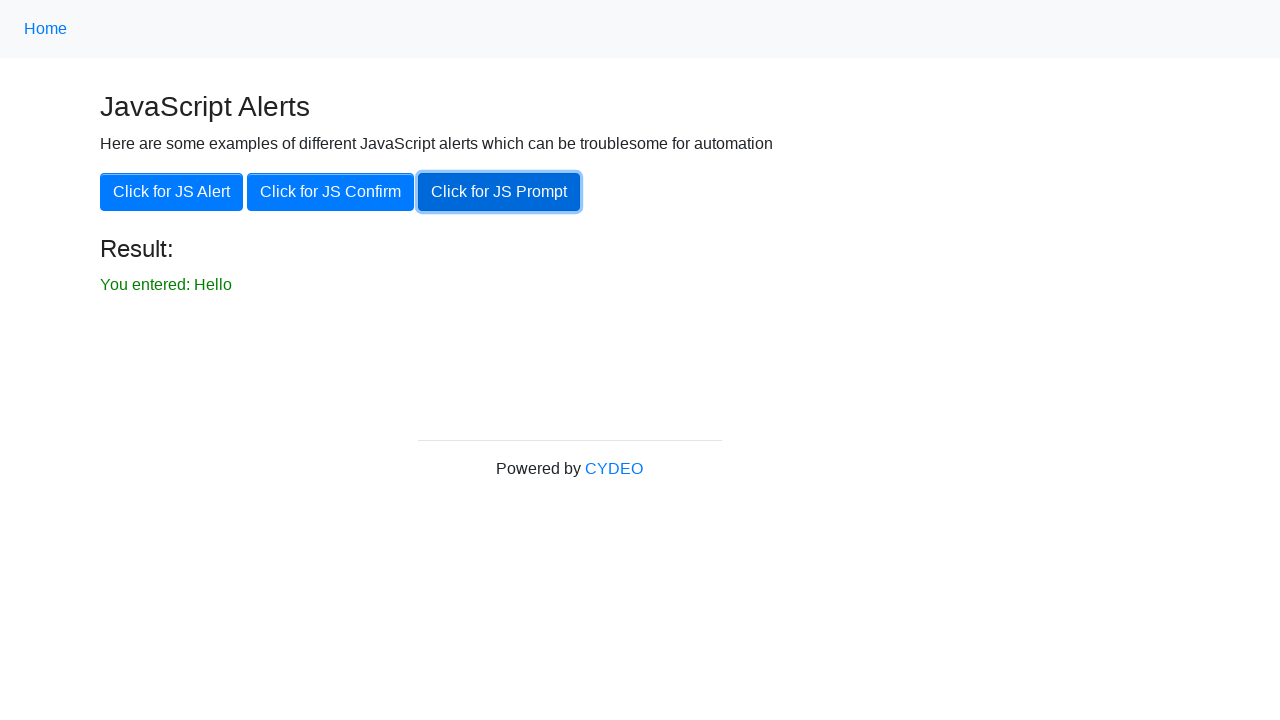

Verified result text displays 'You entered: Hello' as expected
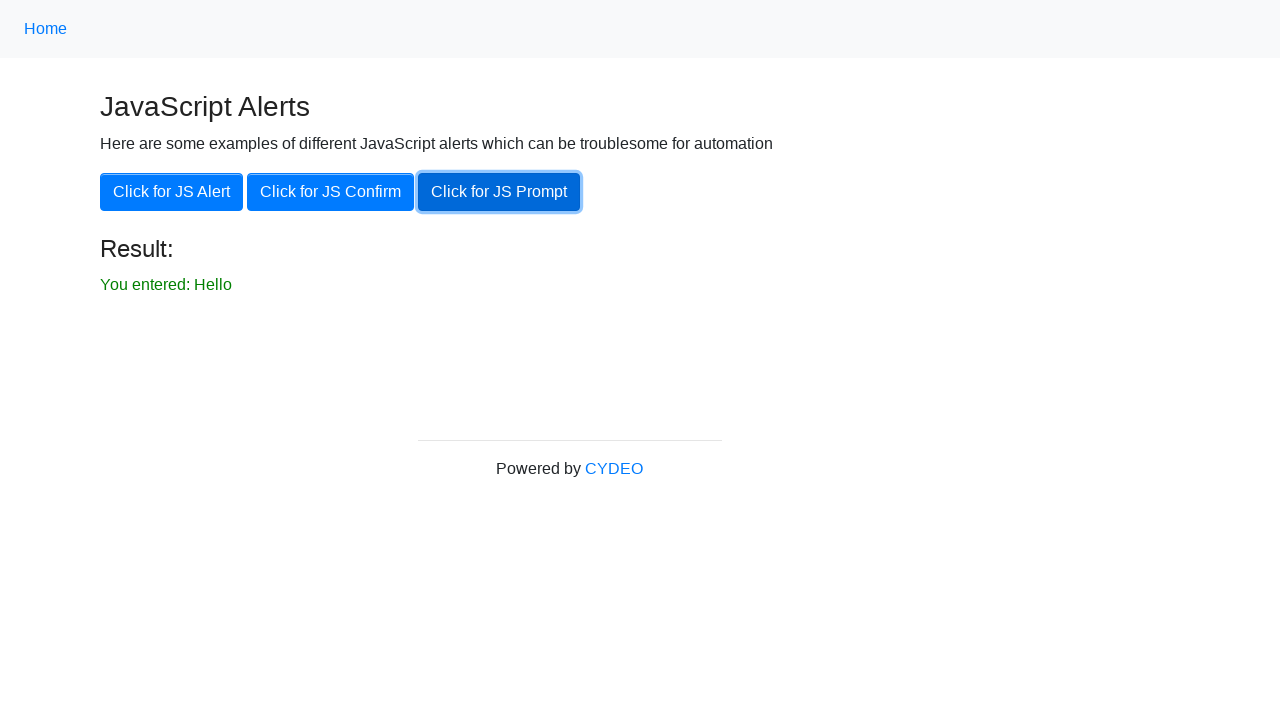

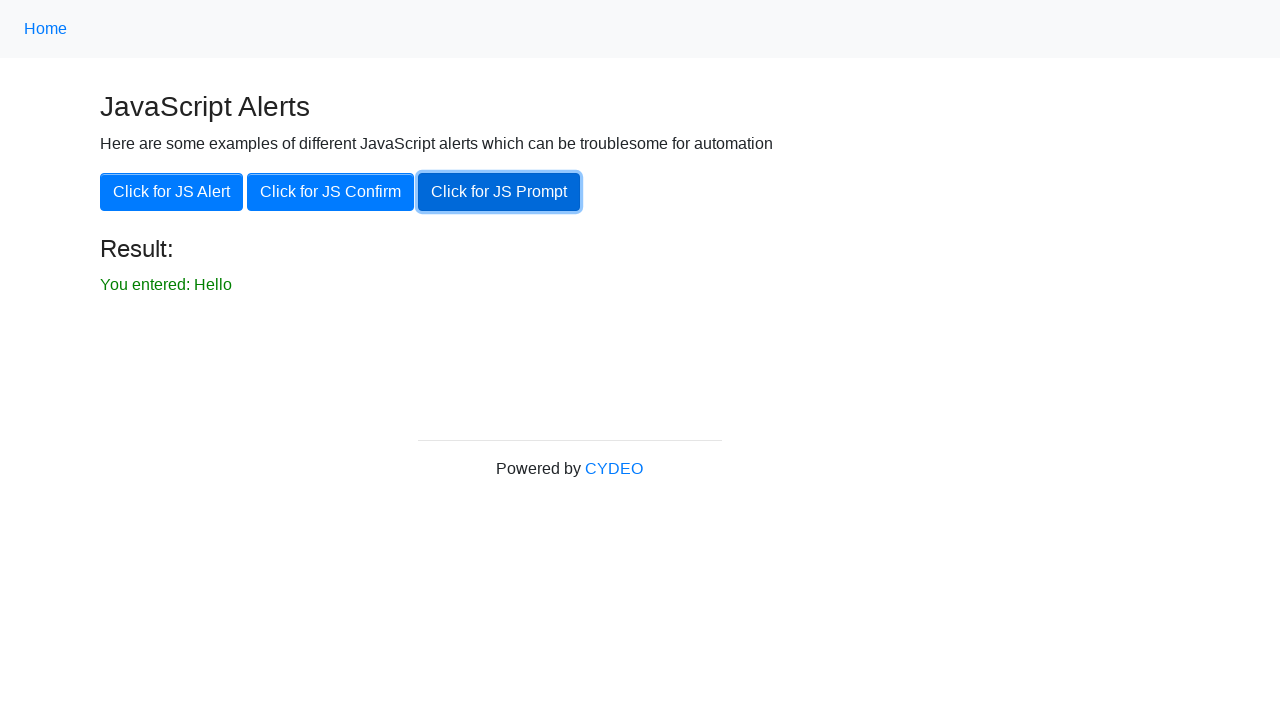